Tests loading images page by waiting for a landscape image to become visible, then verifying an award image element exists

Starting URL: https://bonigarcia.dev/selenium-webdriver-java/loading-images.html

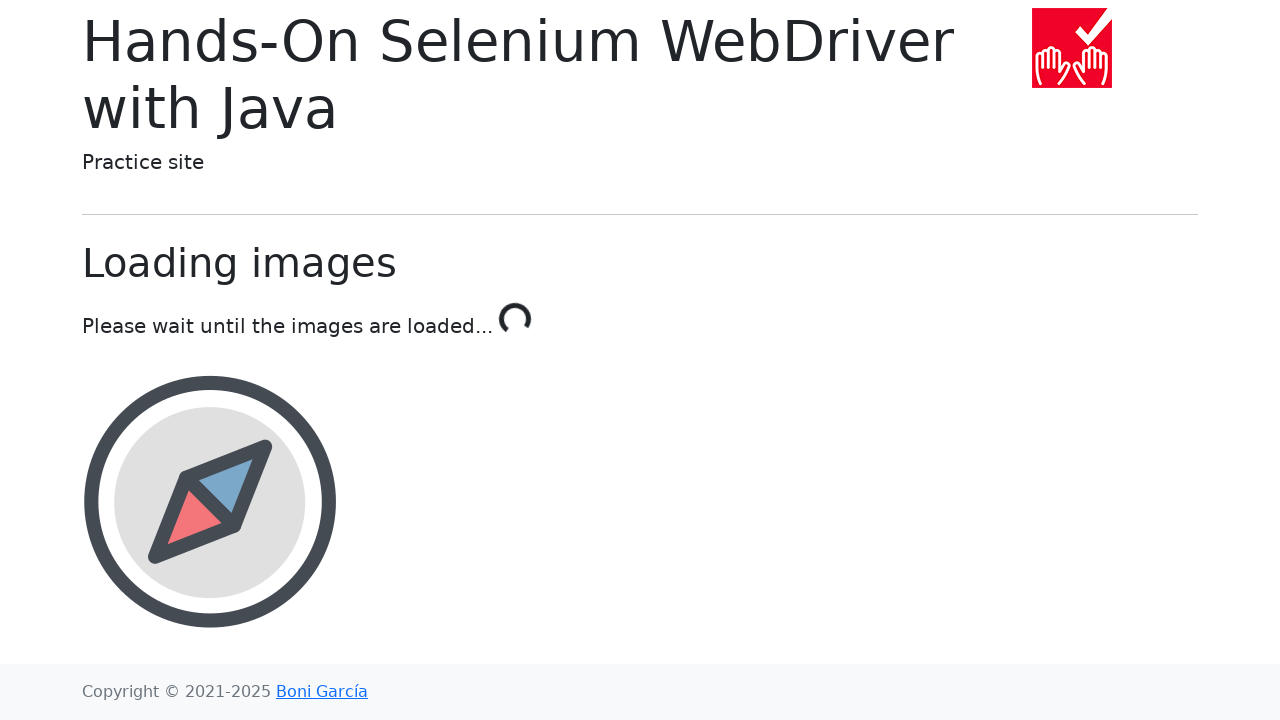

Navigated to loading images test page
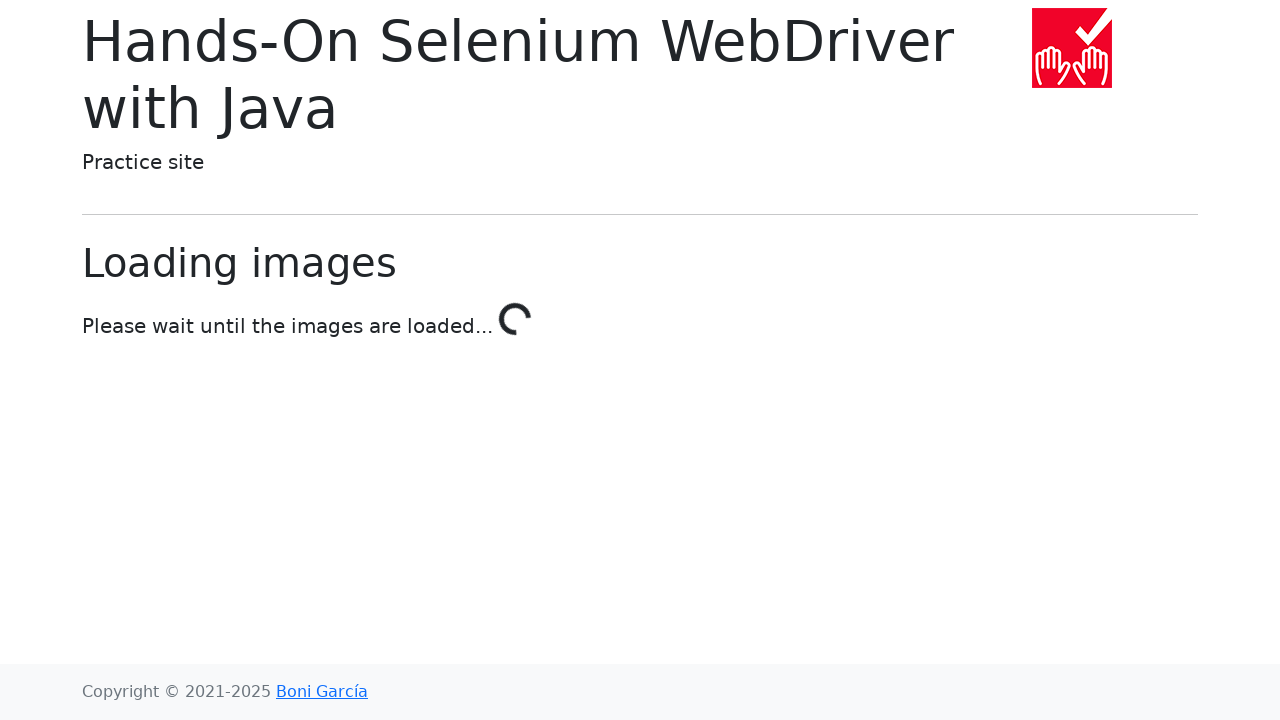

Landscape image became visible
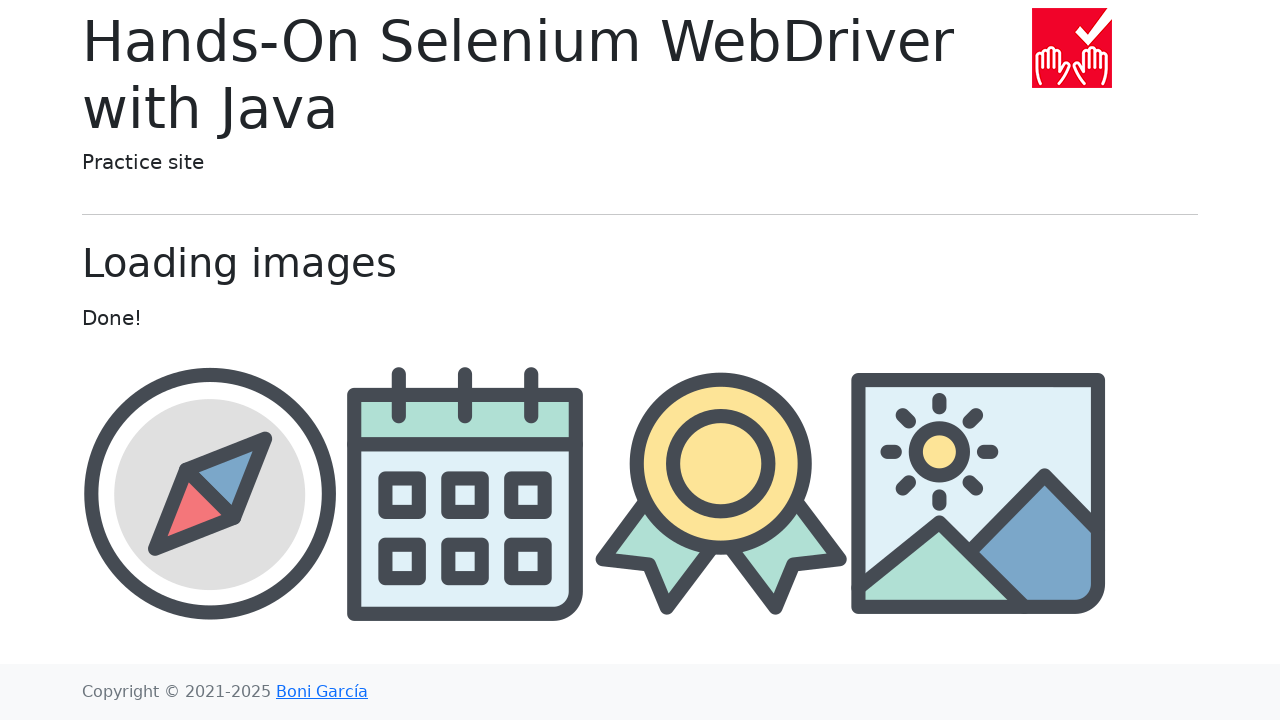

Award image element is present
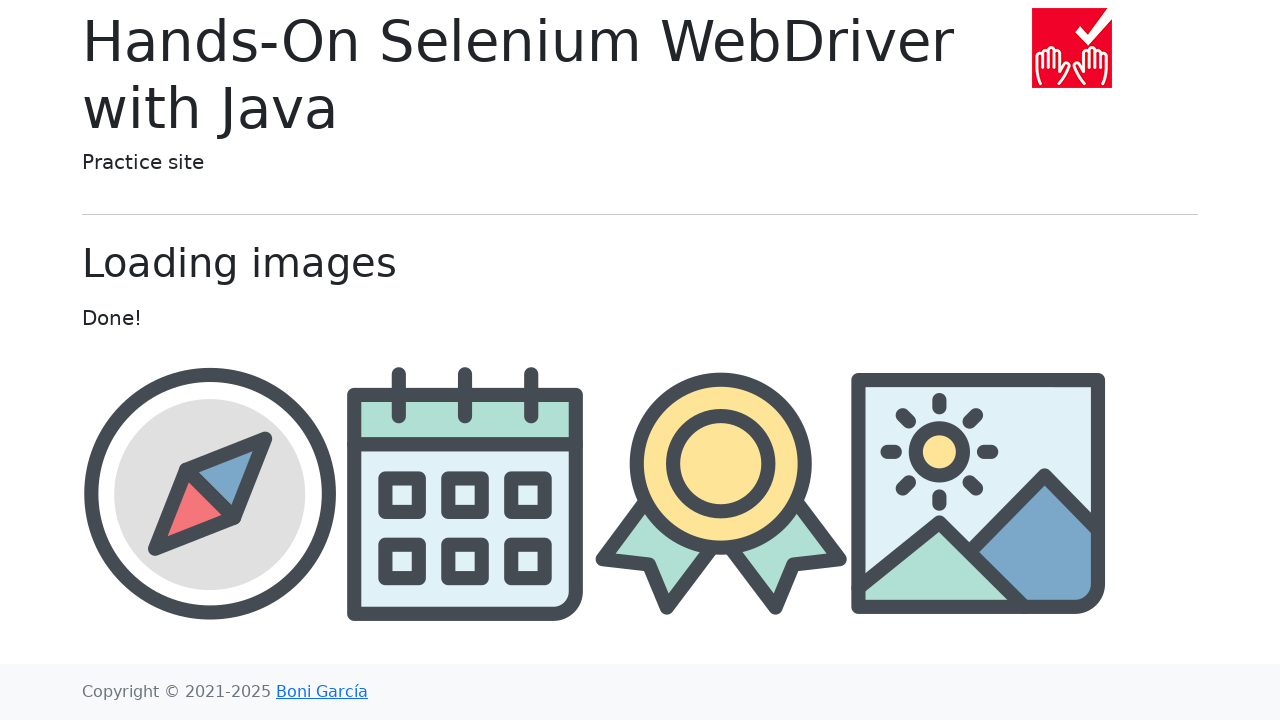

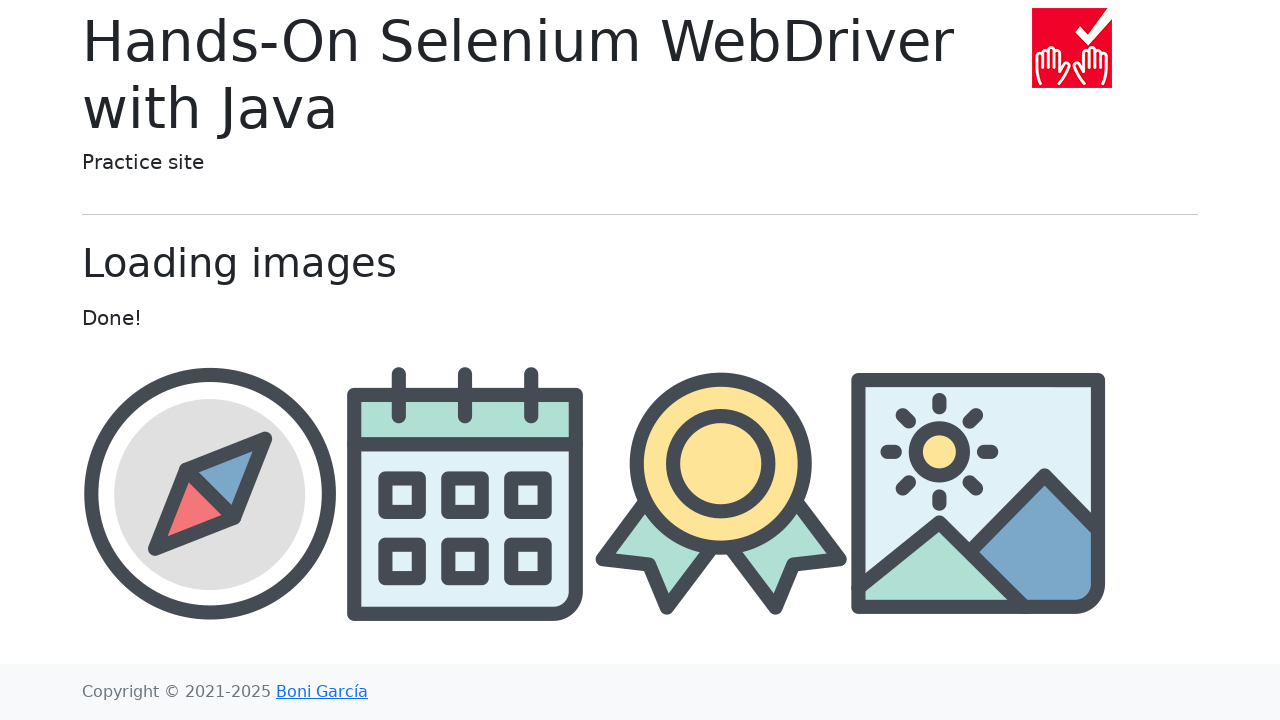